Tests class search functionality by navigating to class search, selecting a term, searching for "HSPT 162", and verifying results appear

Starting URL: https://tigercenter.rit.edu/tigerCenterApp/landing

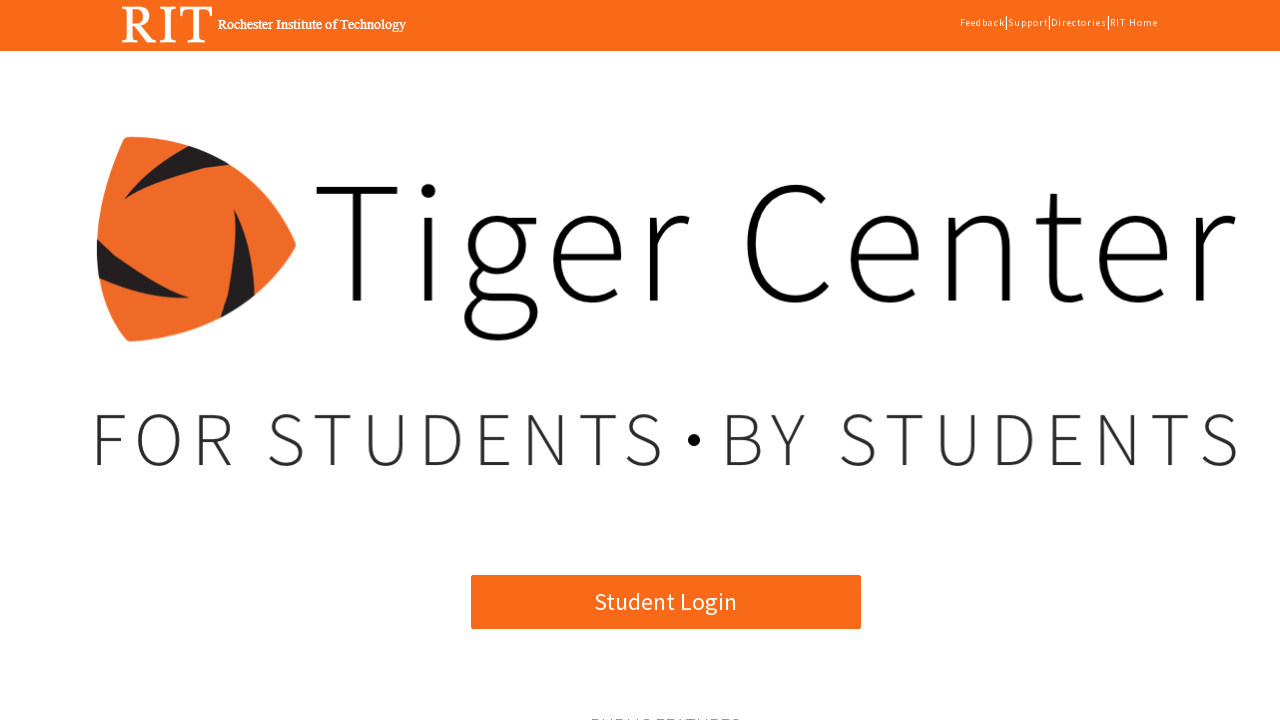

Clicked Class Search button at (373, 360) on xpath=//*[@id="angularApp"]/app-root/div[2]/mat-sidenav-container[2]/mat-sidenav
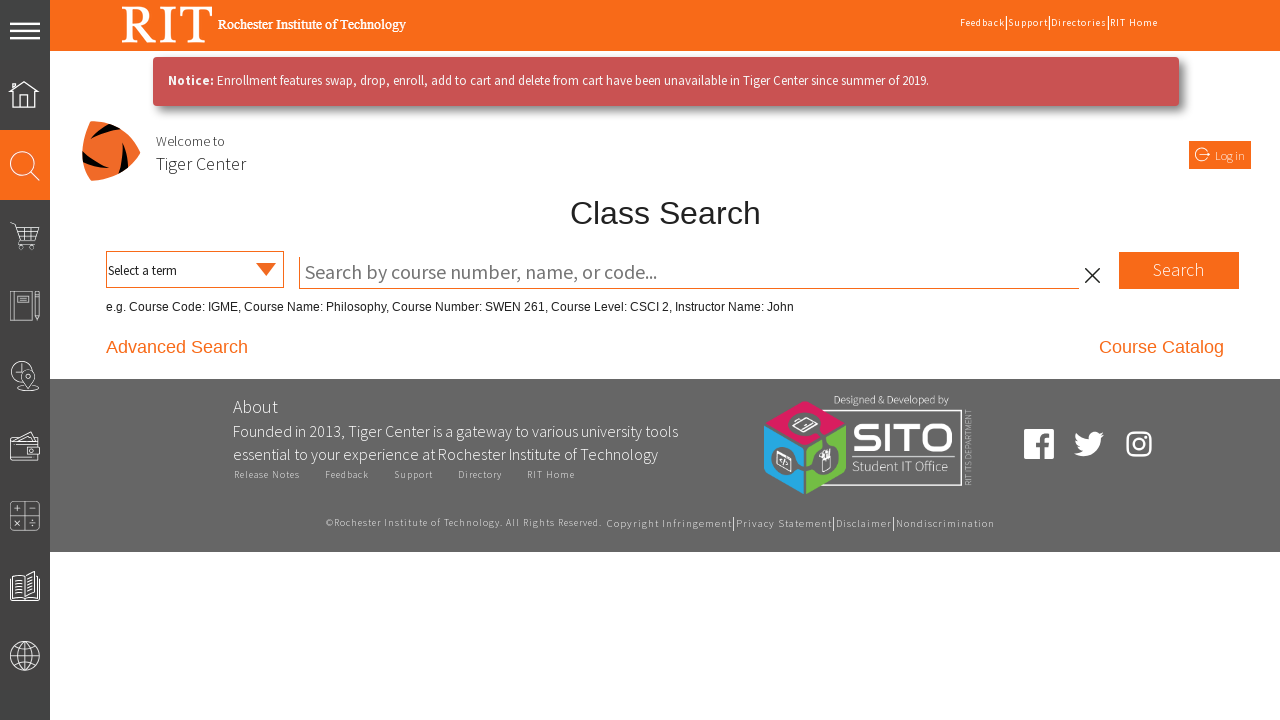

Term selector dropdown loaded
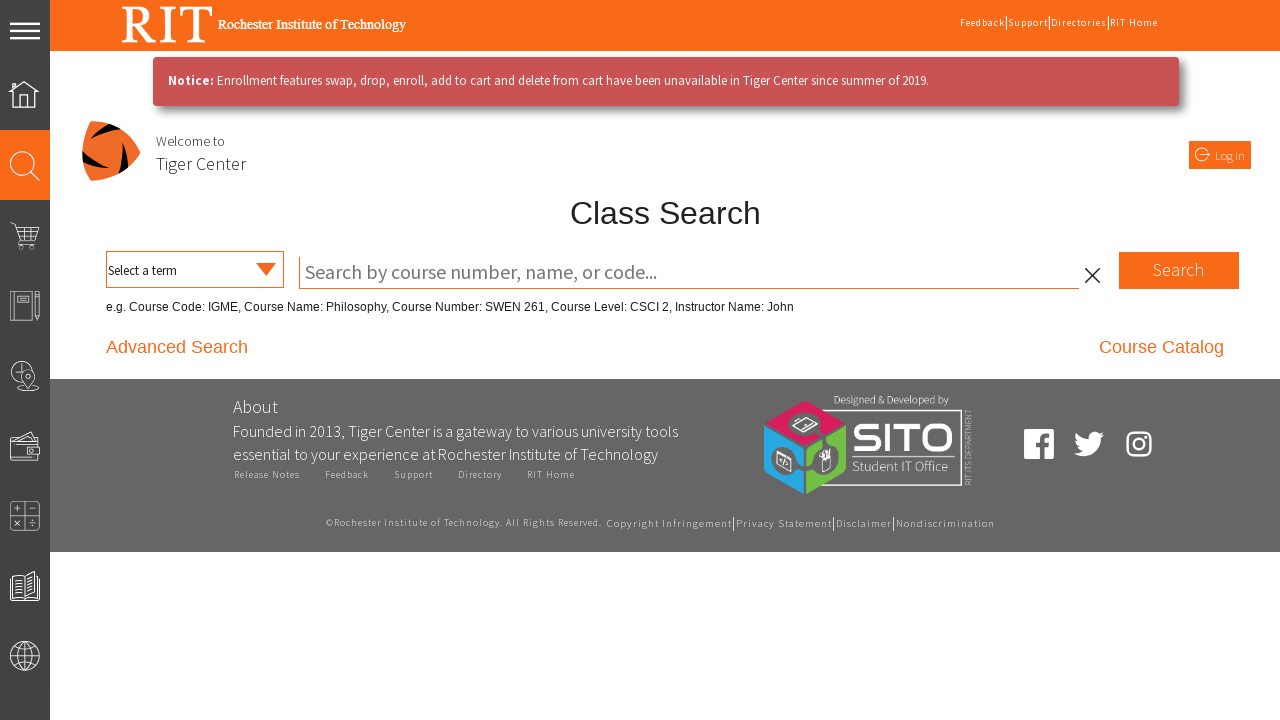

Clicked on term selector dropdown at (183, 271) on select[name="termSelector"]
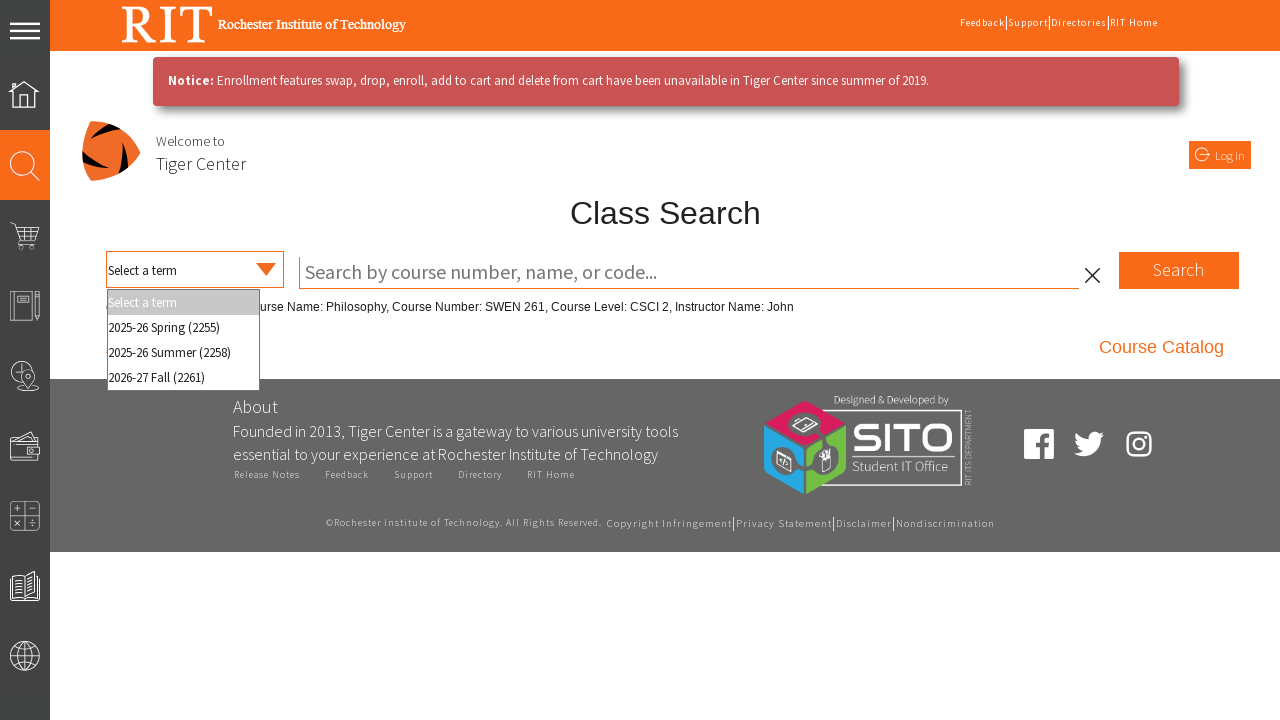

Selected Spring term from dropdown on select[name="termSelector"]
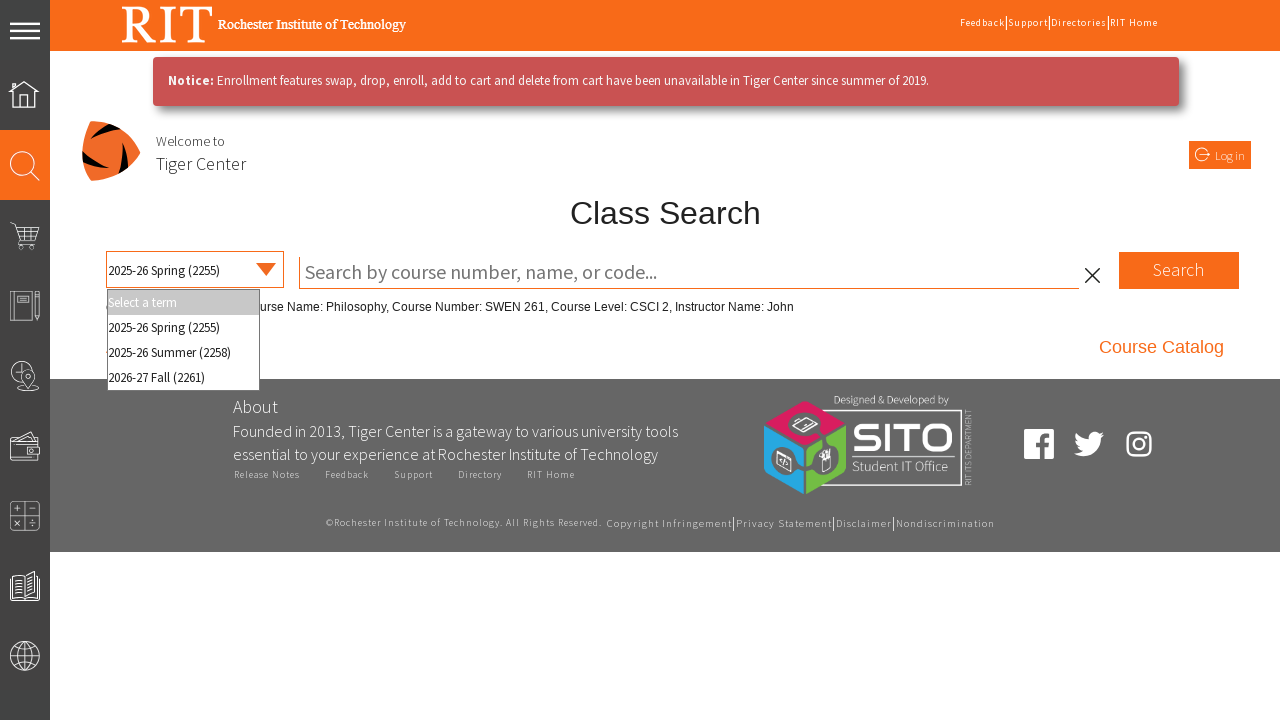

Entered 'HSPT 162' in search field on input[type="search"]
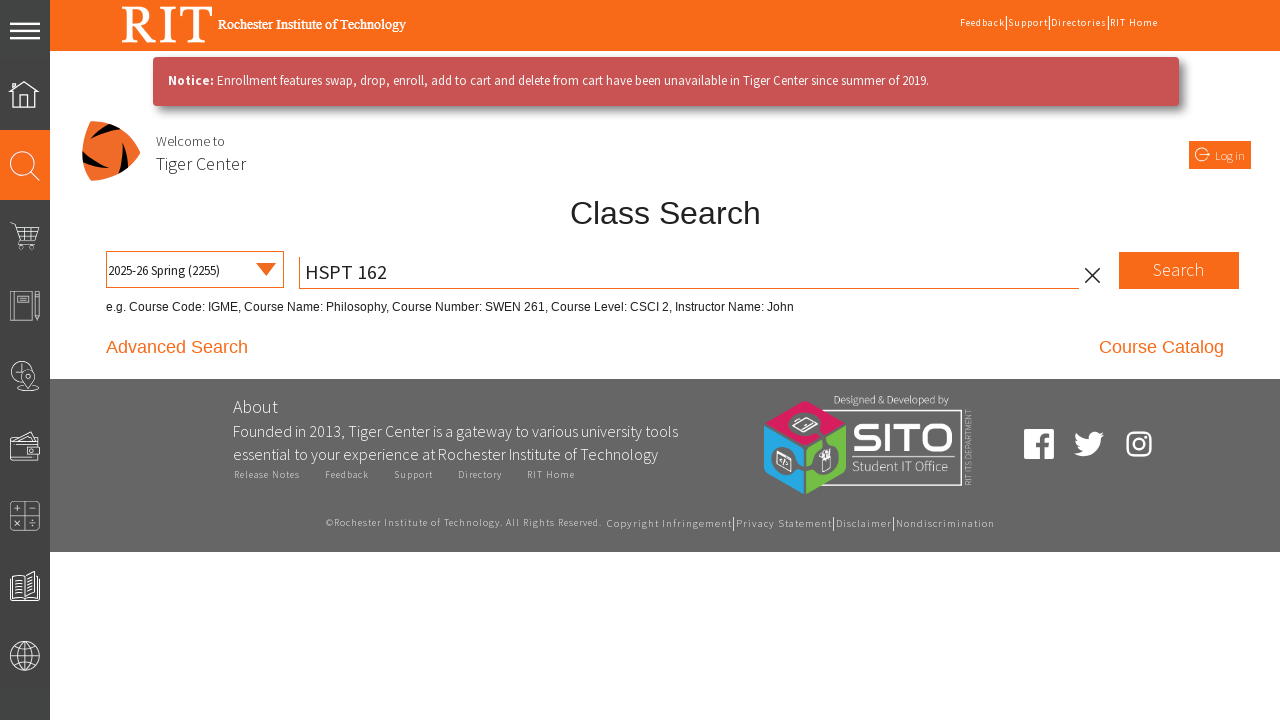

Clicked search button to search for 'HSPT 162' at (1179, 270) on button[class*="classSearchSearchButton"]
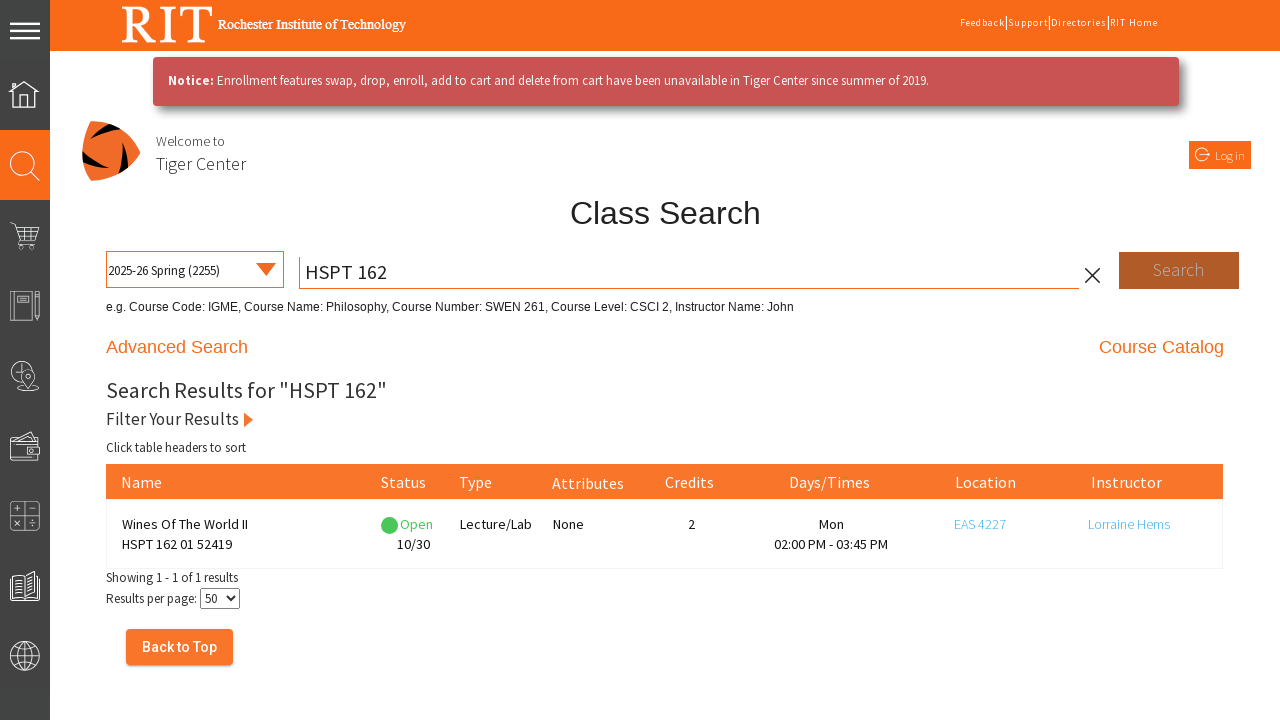

Search results loaded successfully
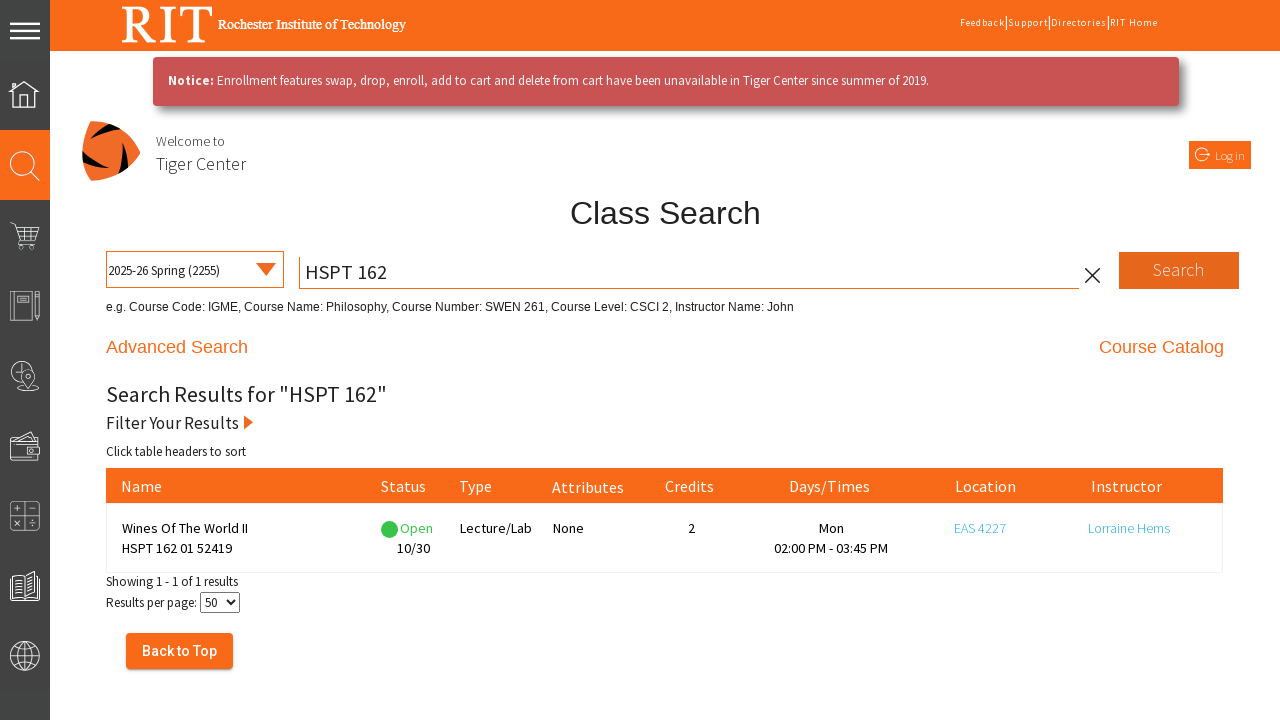

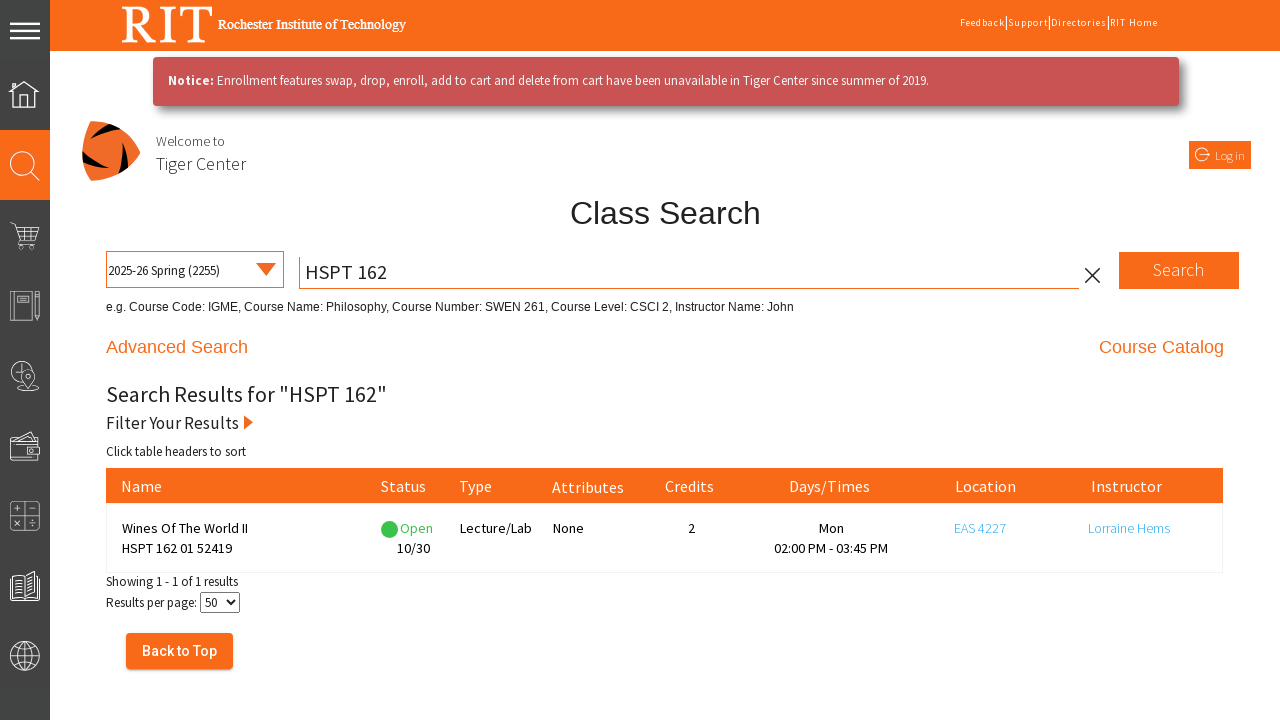